Navigates to a blog page and clicks on an alert button to trigger an alert dialog

Starting URL: https://omayo.blogspot.com/

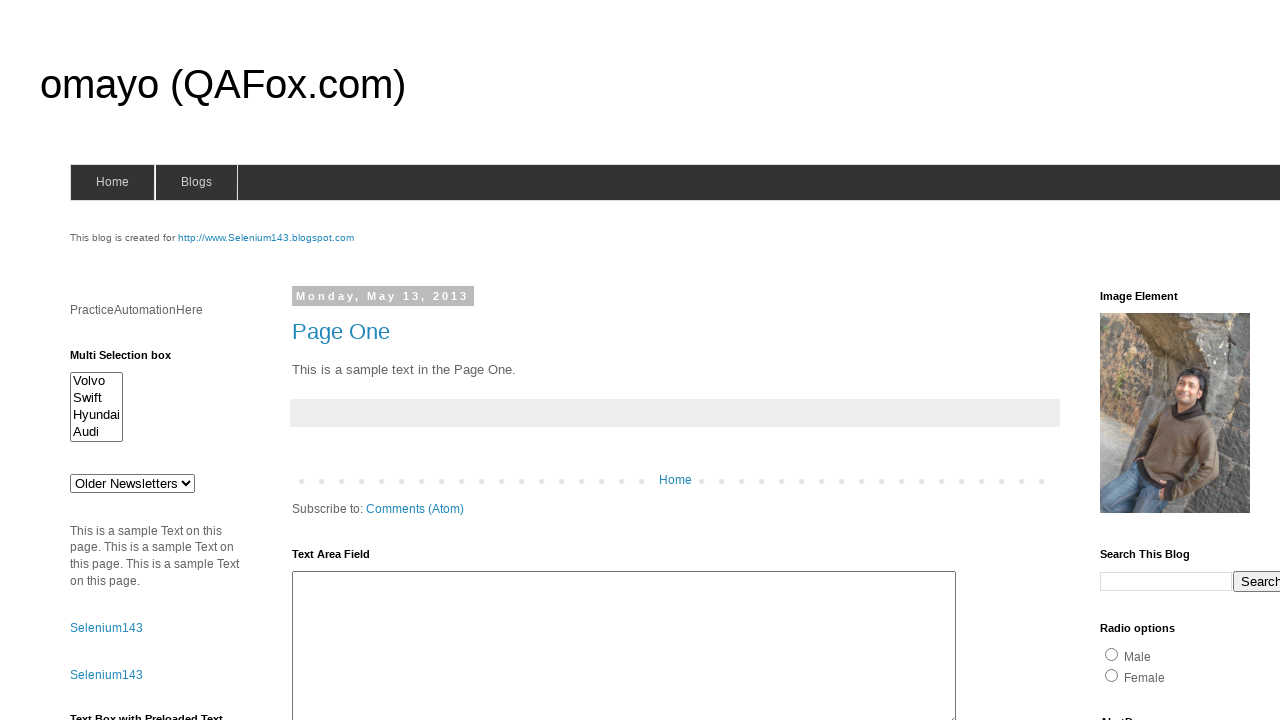

Navigated to omayo.blogspot.com
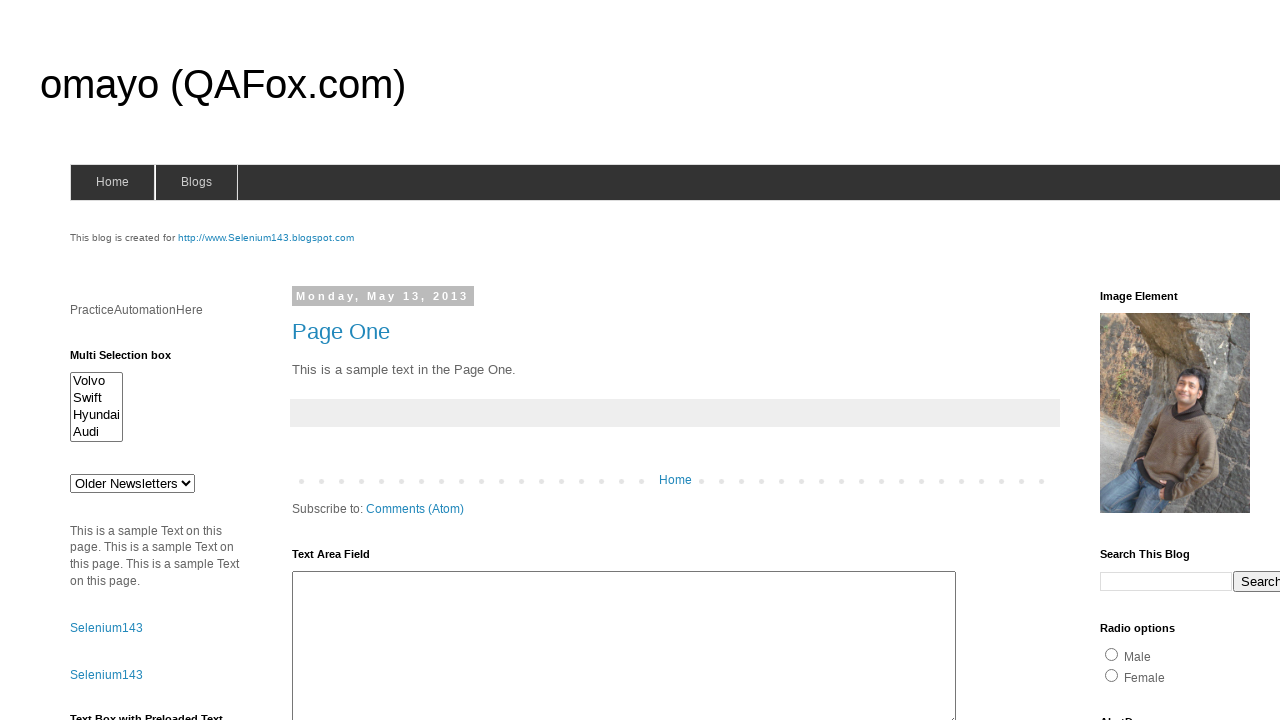

Clicked the alert button (#alert1) at (1154, 361) on #alert1
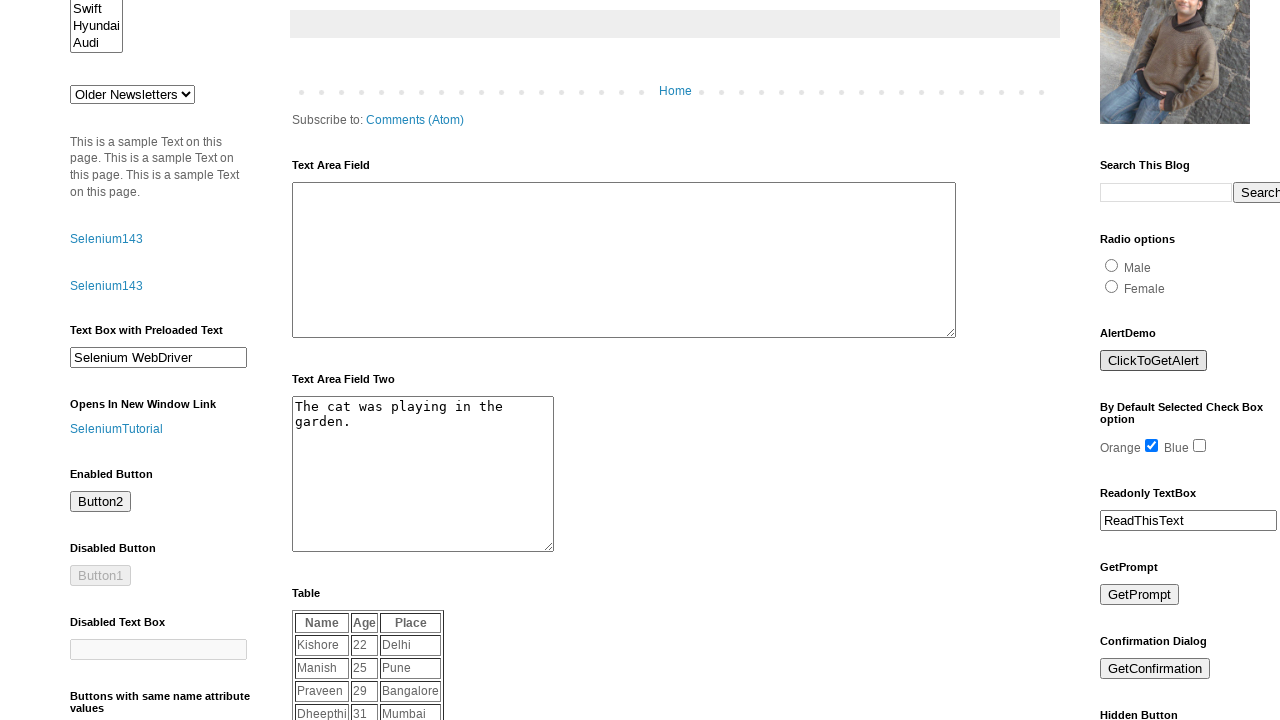

Set up dialog handler to accept alert
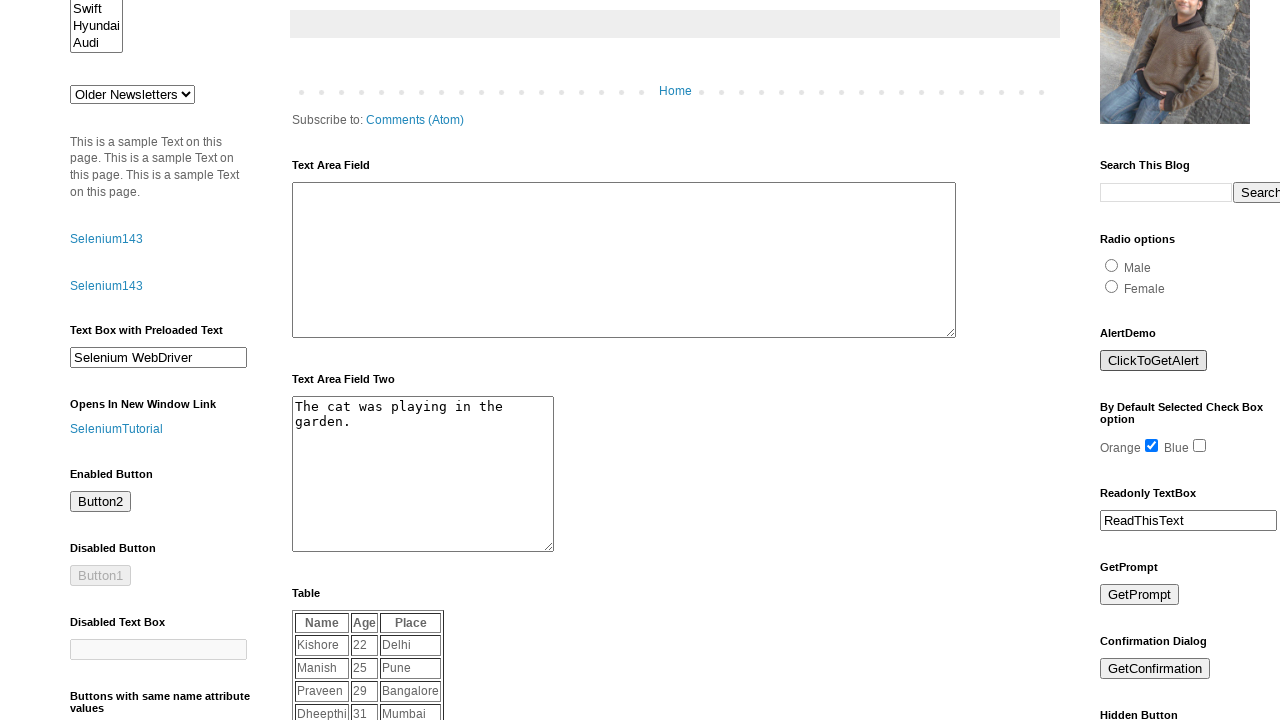

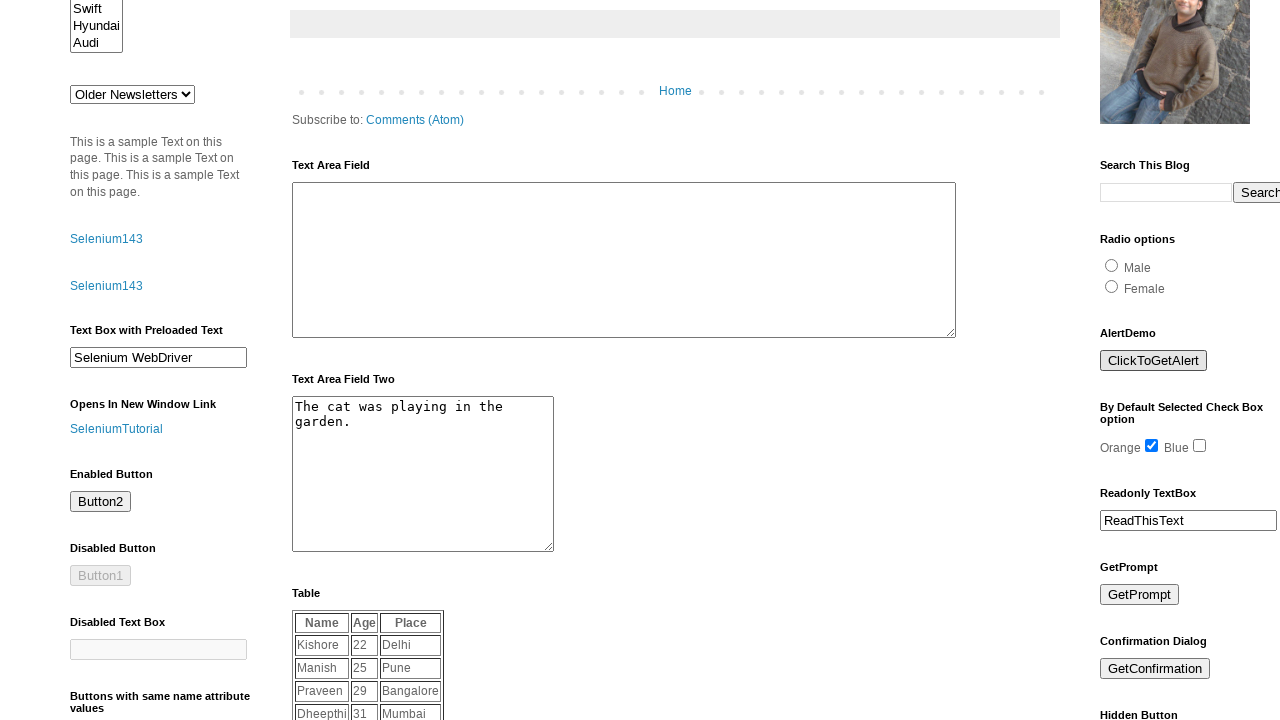